Simple test that navigates to the Sauce Labs homepage and maximizes the browser window.

Starting URL: https://saucelabs.com/

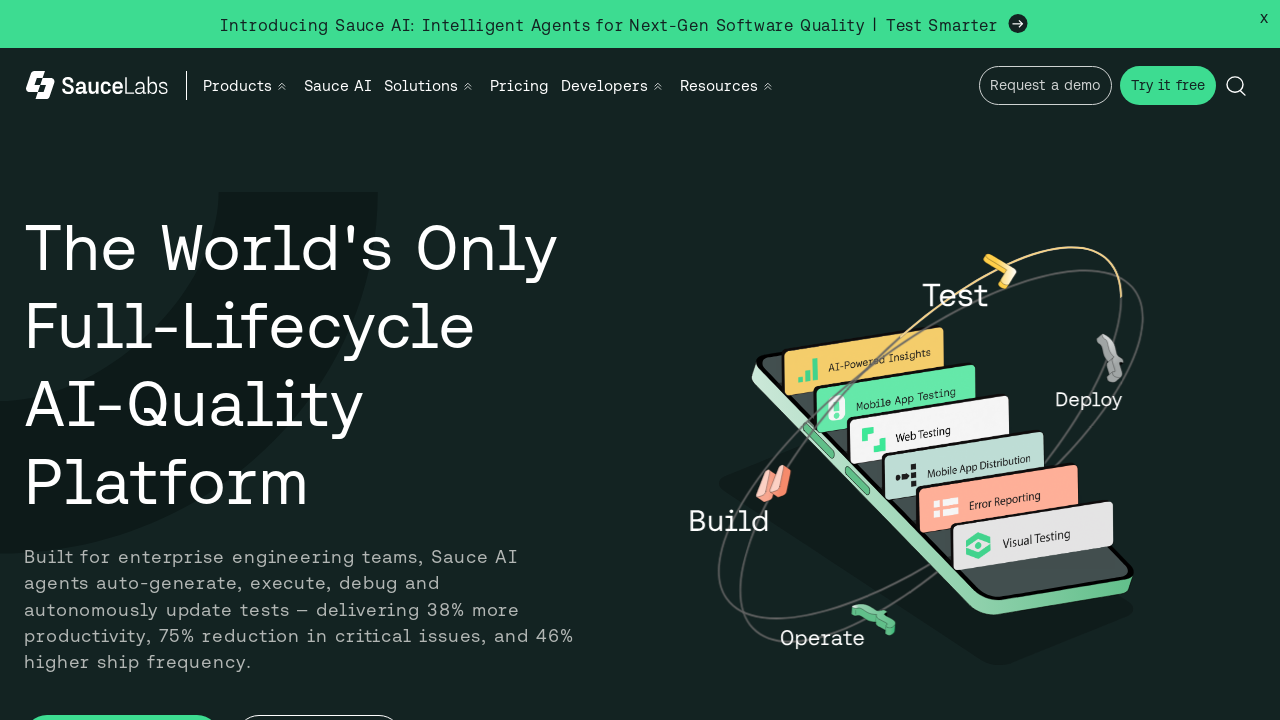

Set viewport size to 1920x1080 to maximize browser window
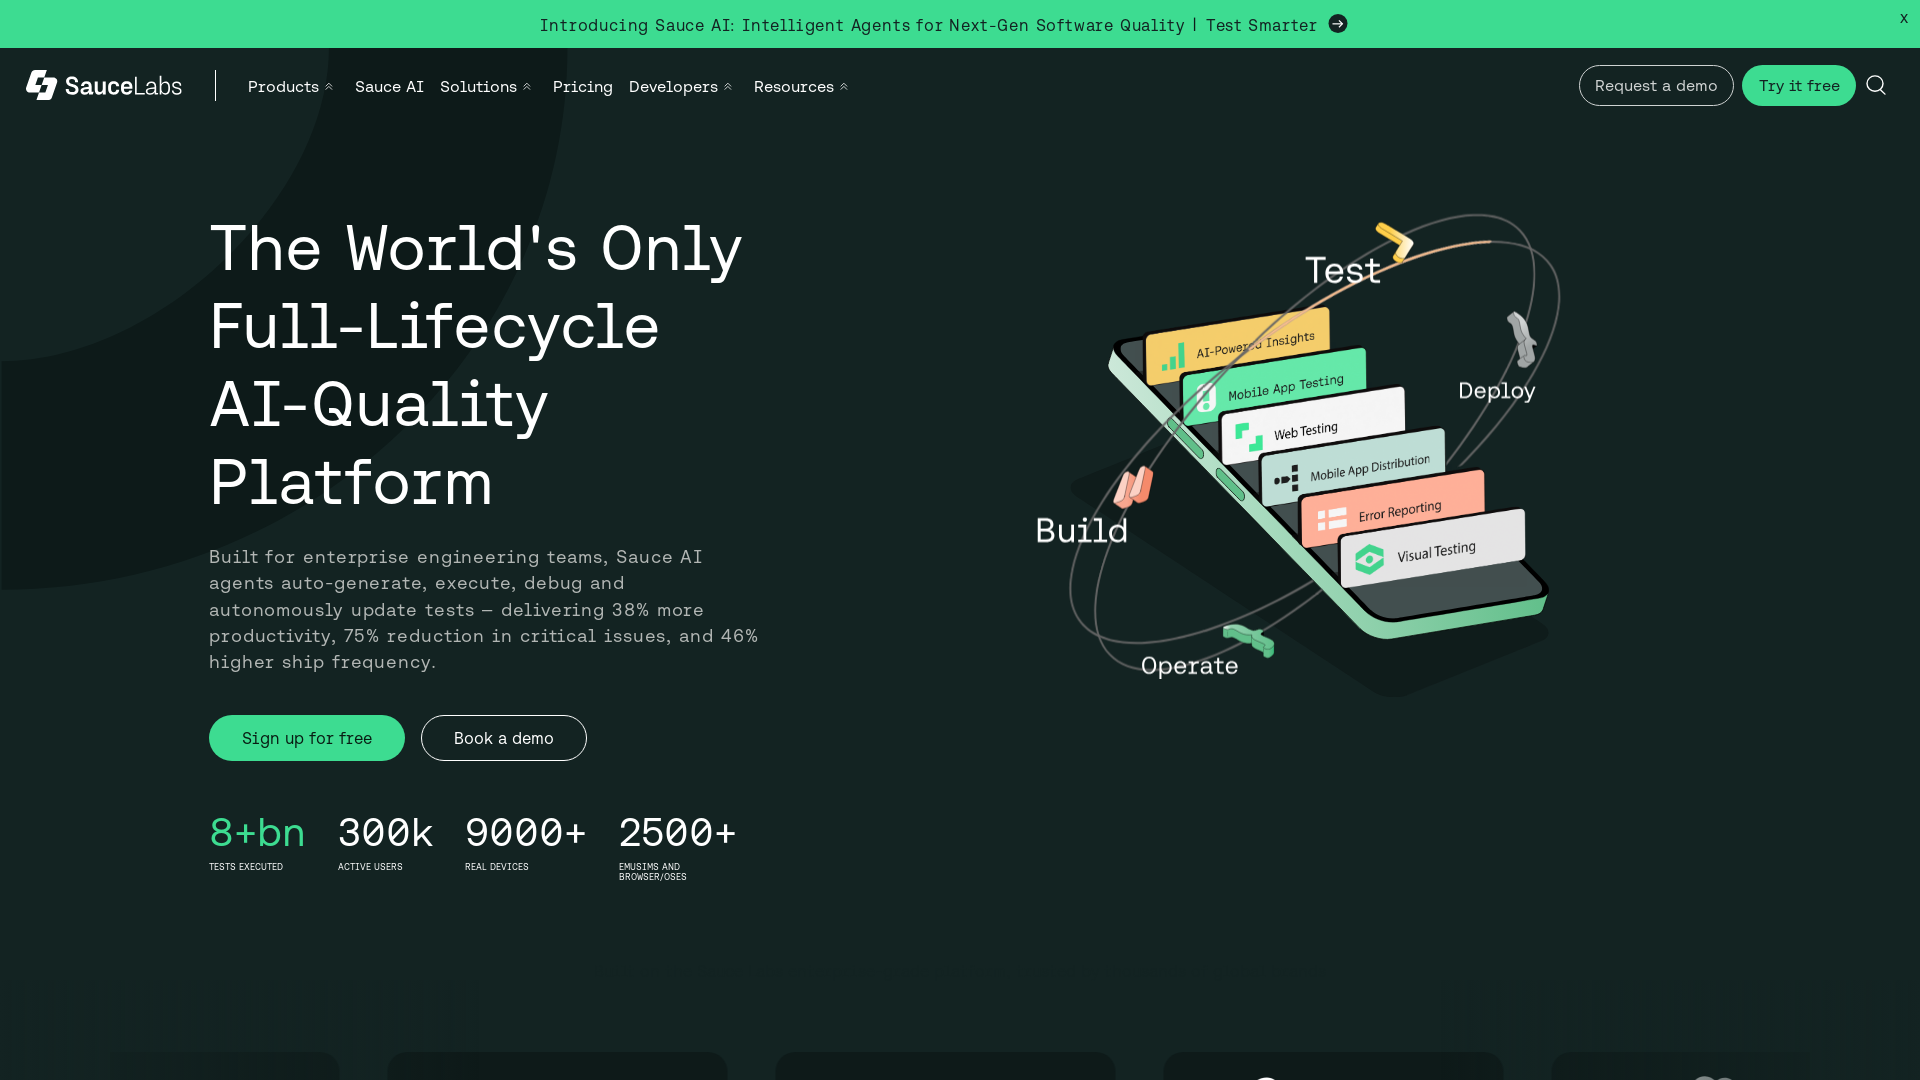

Sauce Labs homepage loaded successfully
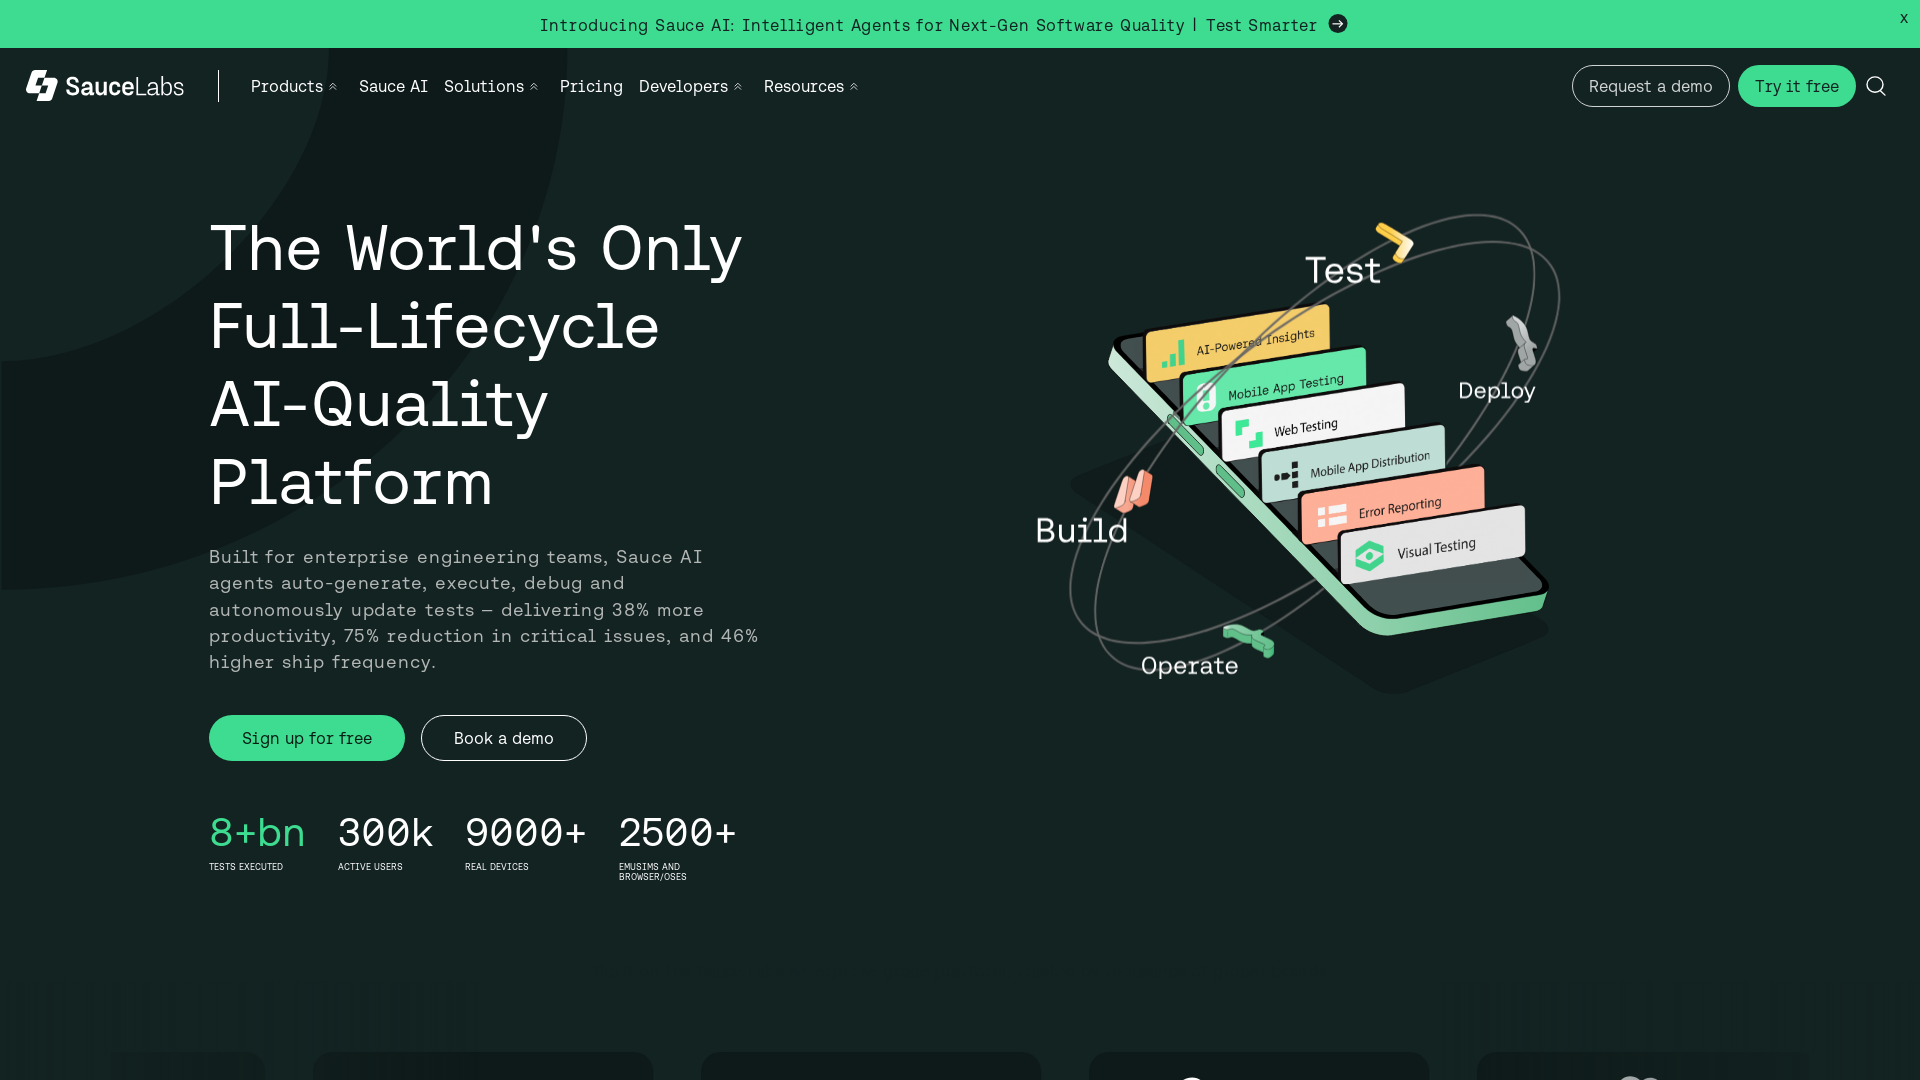

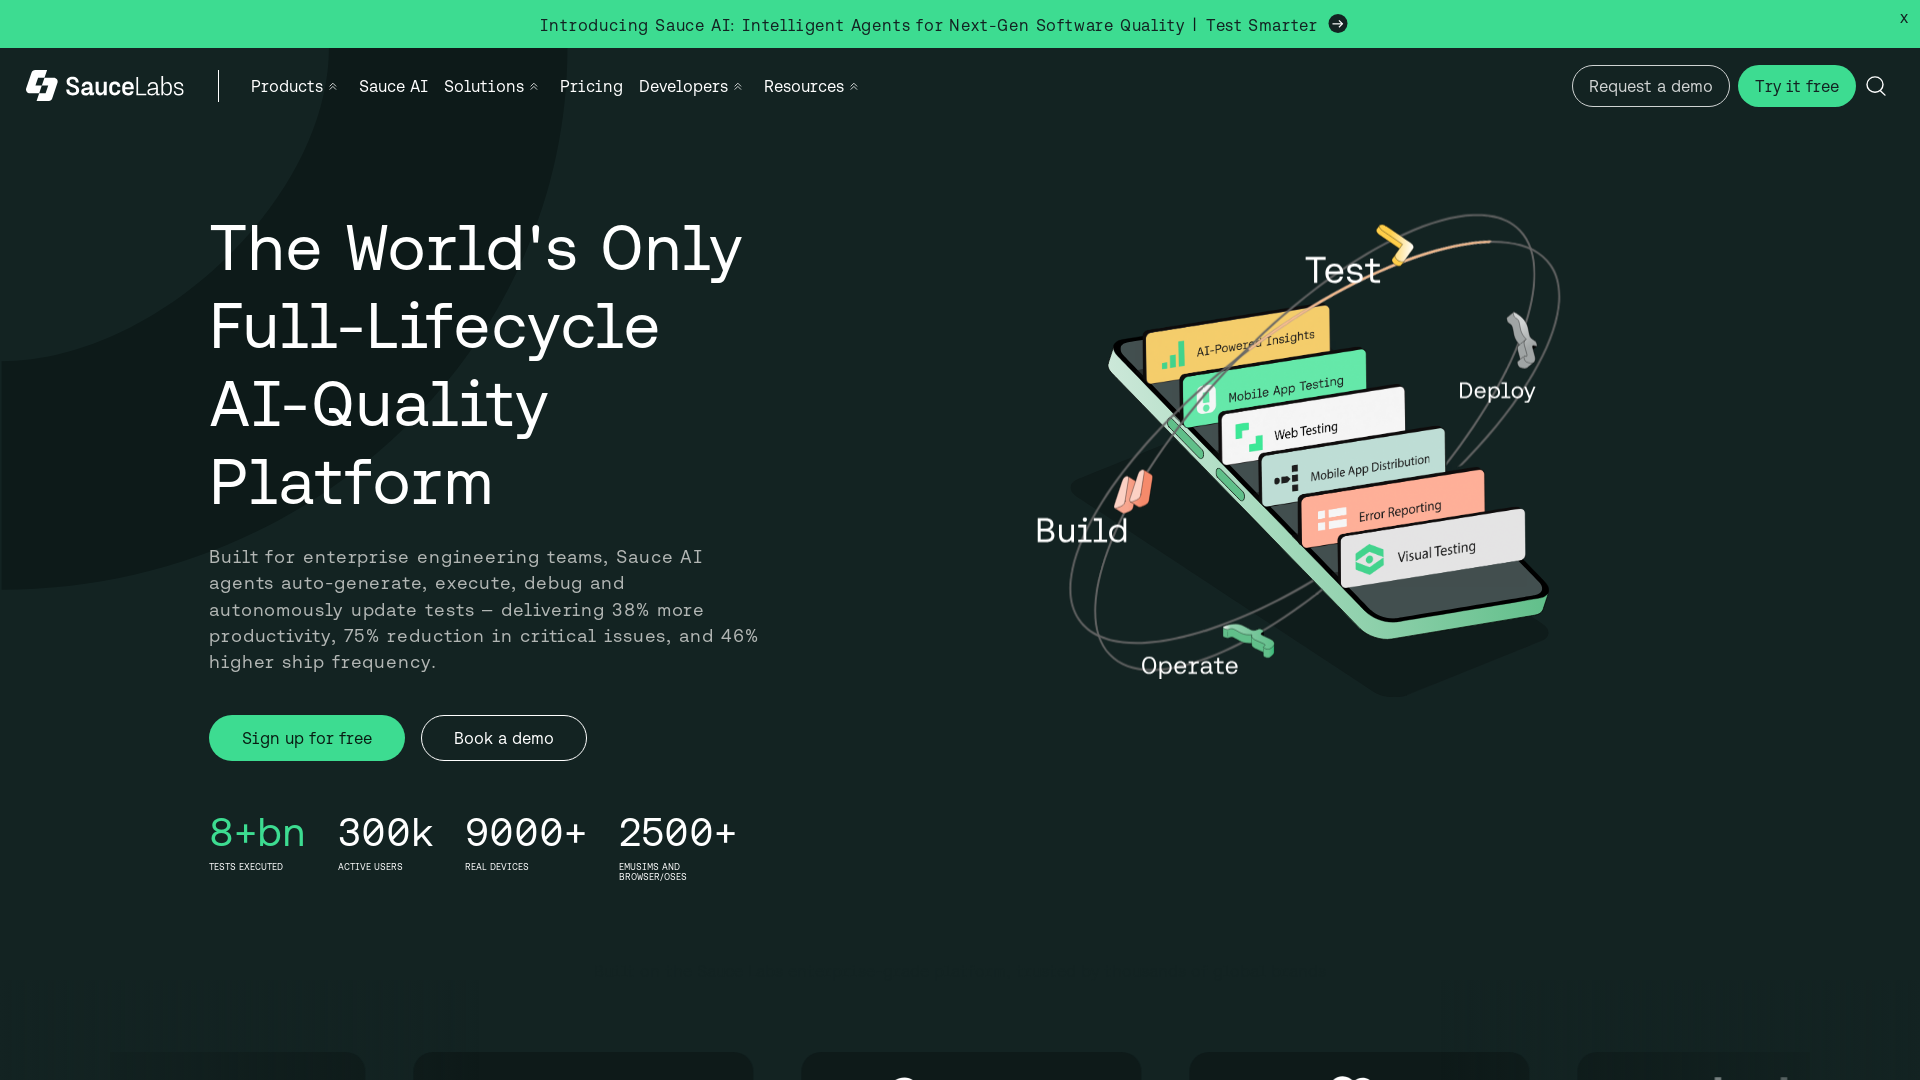